Tests the Blink Fitness location directory by navigating to the main index page and verifying that location links are displayed and can be followed to view city/branch information.

Starting URL: https://locations.blinkfitness.com/index.html

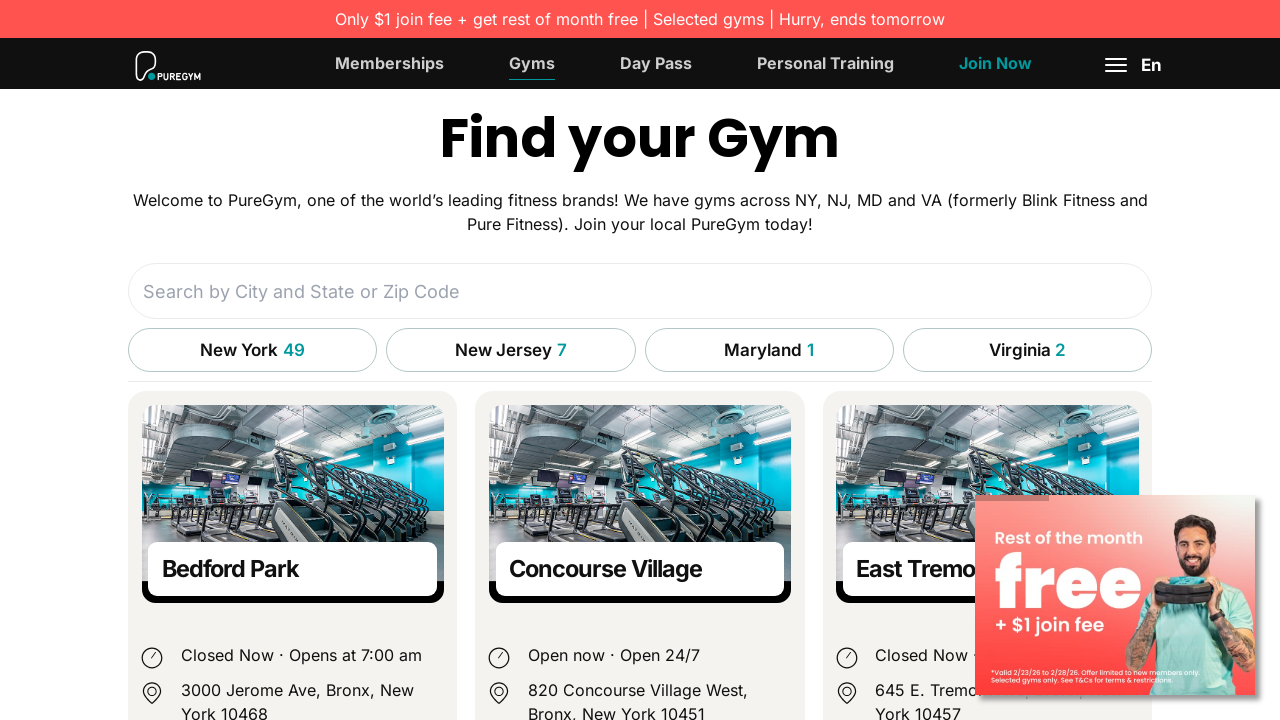

Waited for location links to load on the index page
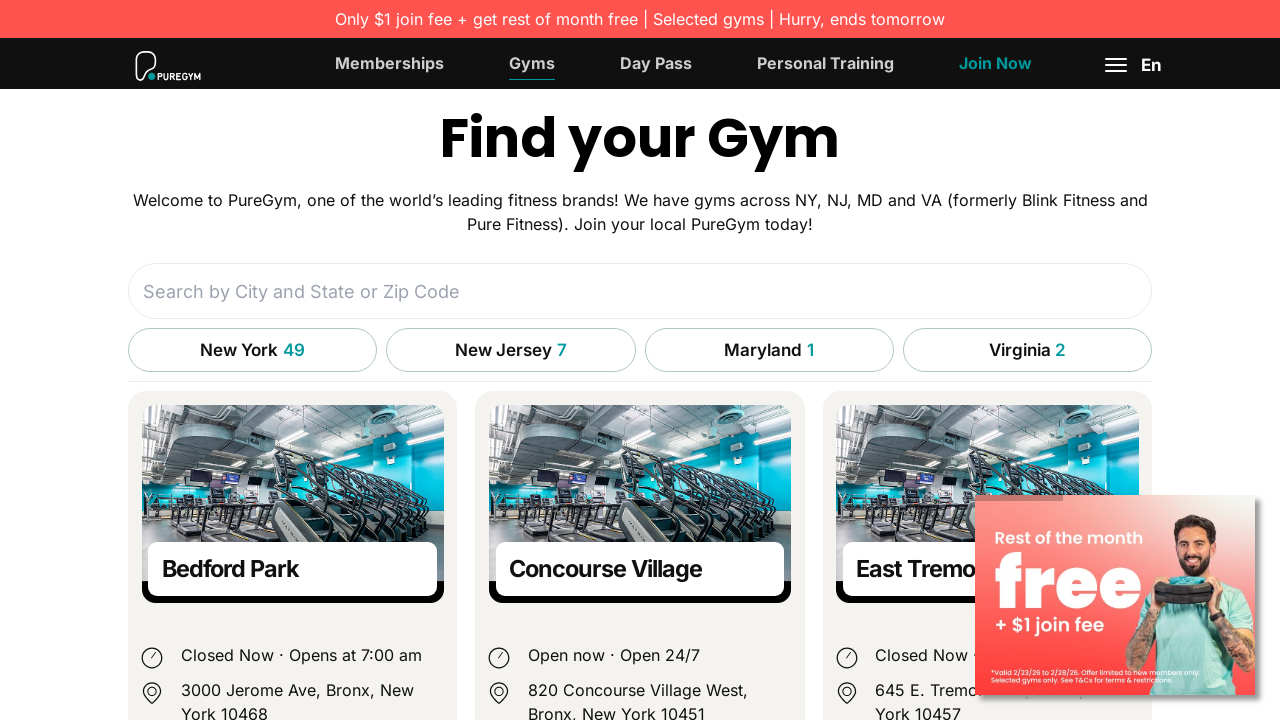

Retrieved all links from the page
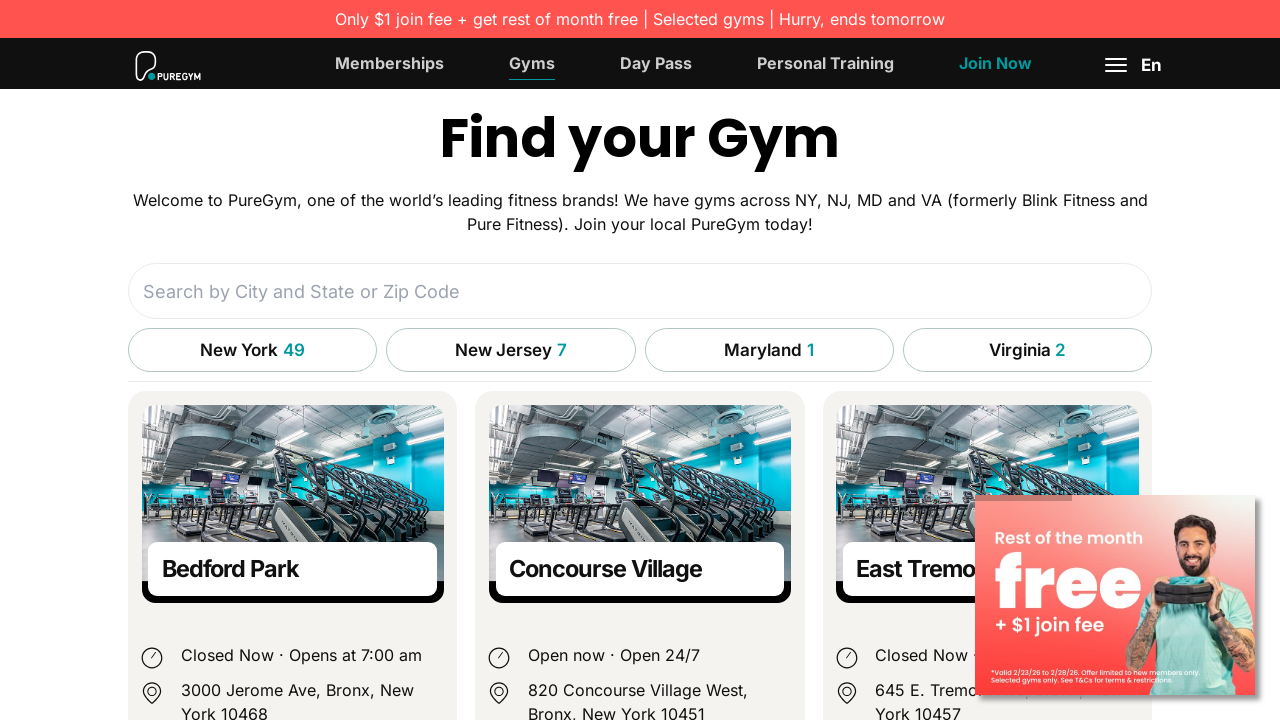

Found a valid state/city directory link to follow
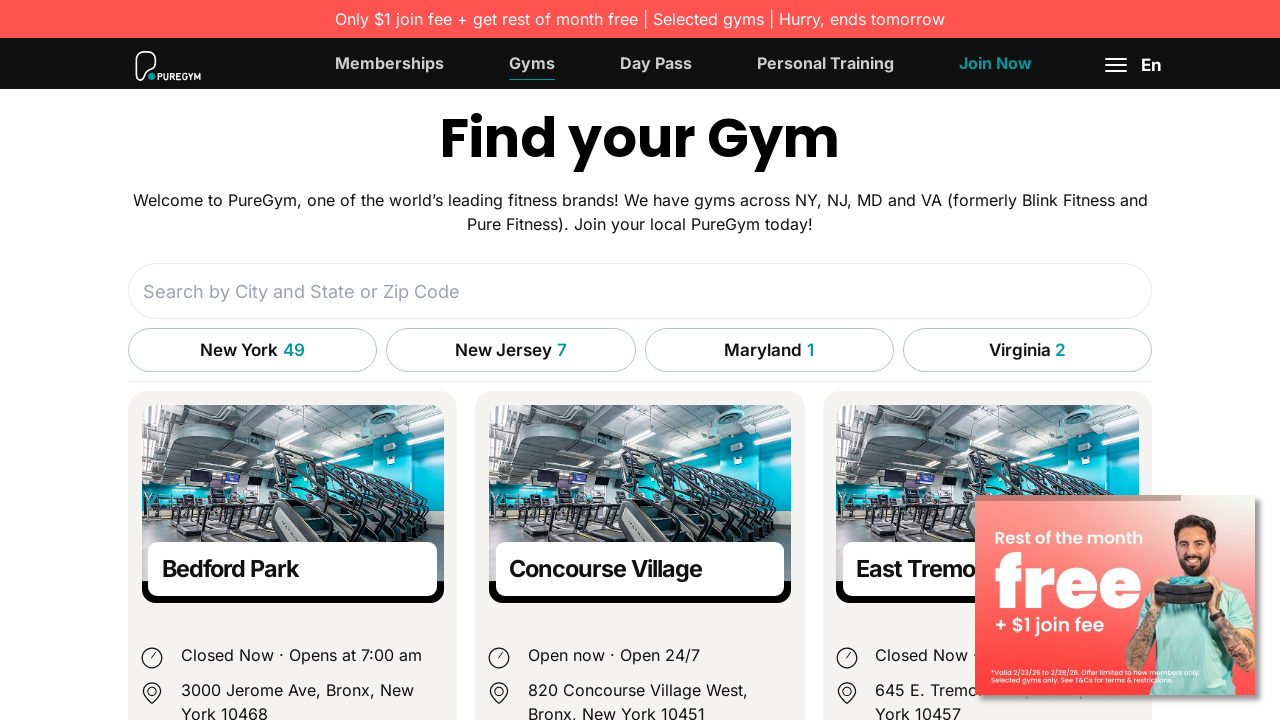

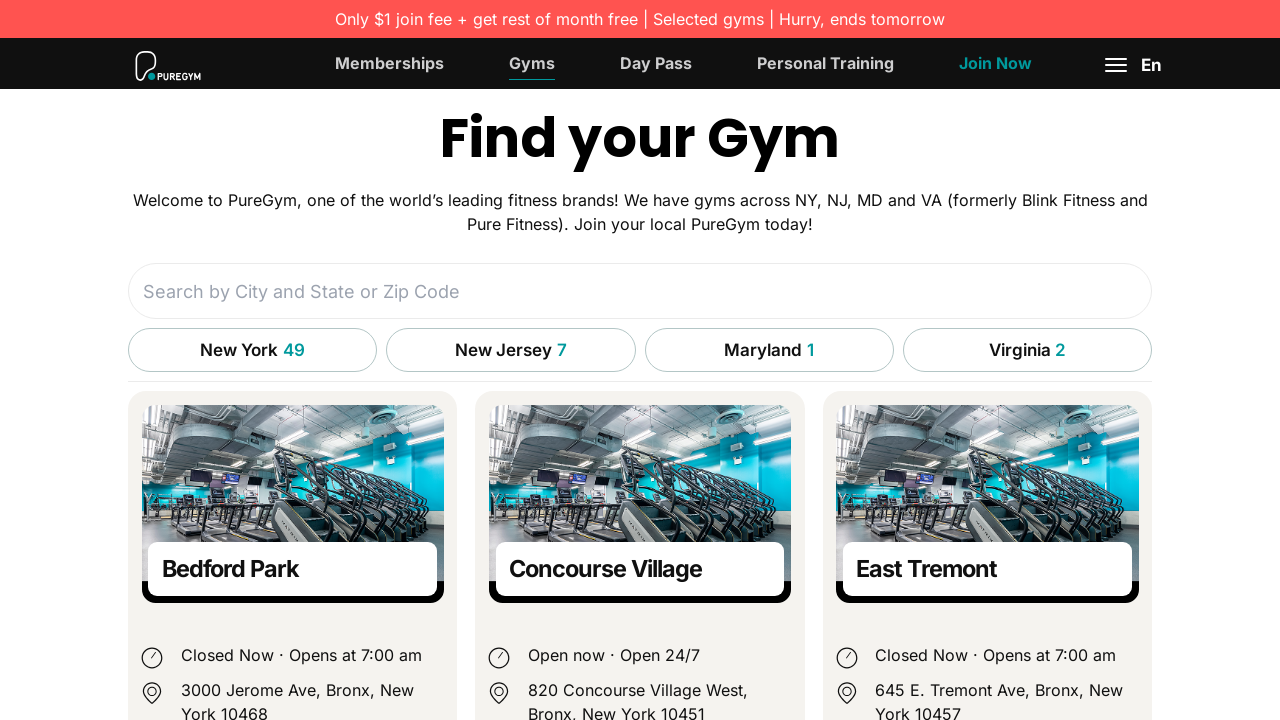